Tests country dropdown validation by selecting a valid country and verifying no error is displayed

Starting URL: https://testpages.eviltester.com/styled/validation/input-validation.html

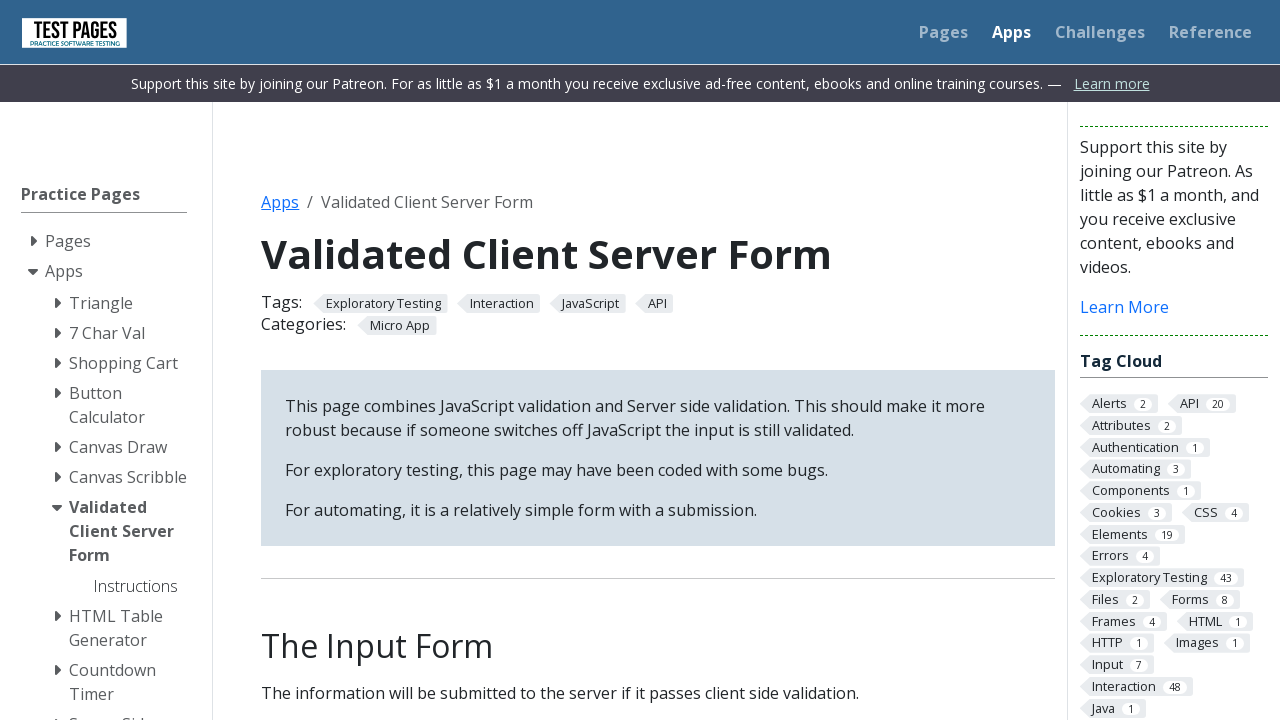

Selected 'Ukraine' from country dropdown on select[name="country"]
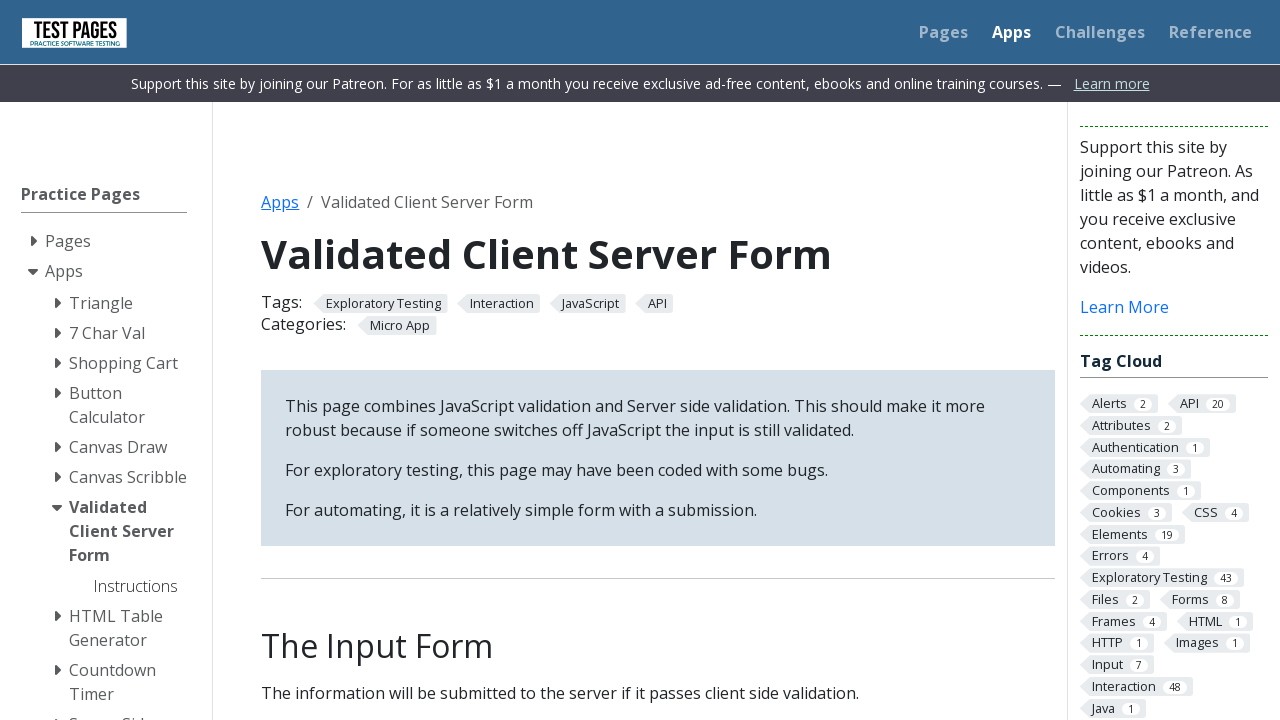

Clicked submit button at (296, 368) on input[type="submit"]
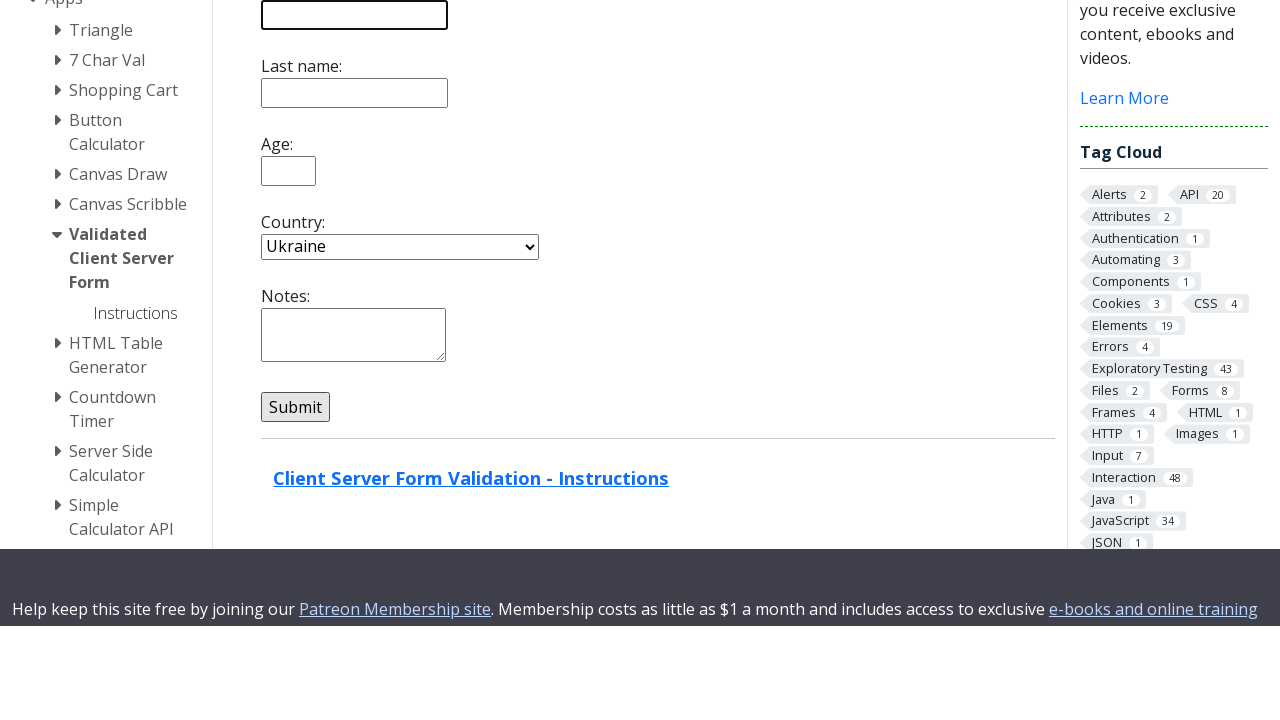

Located country validation error element
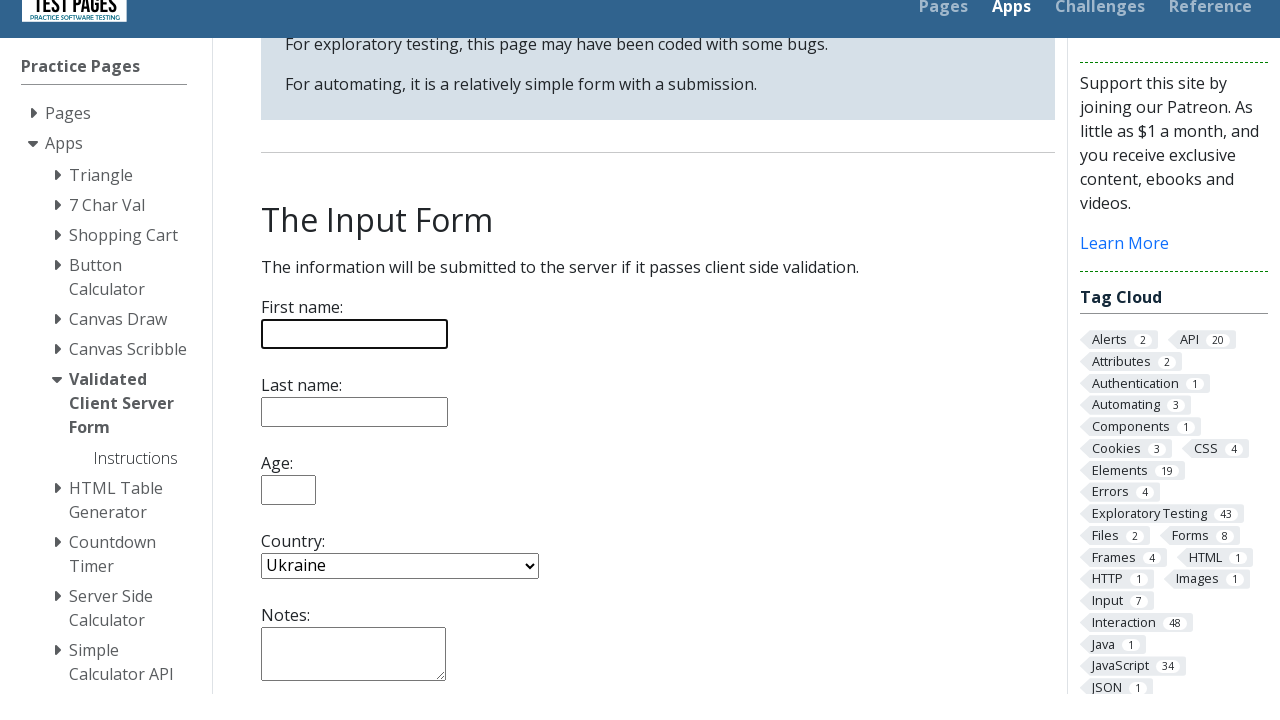

Verified country validation error is hidden - validation passed
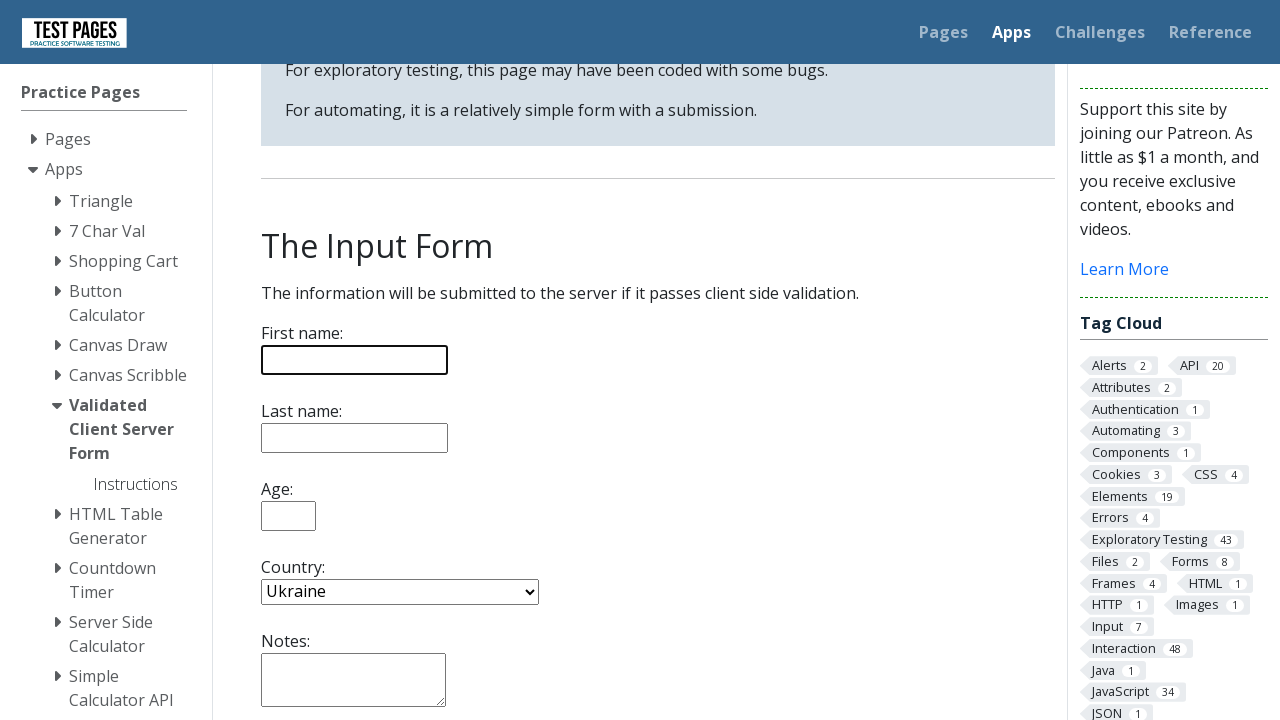

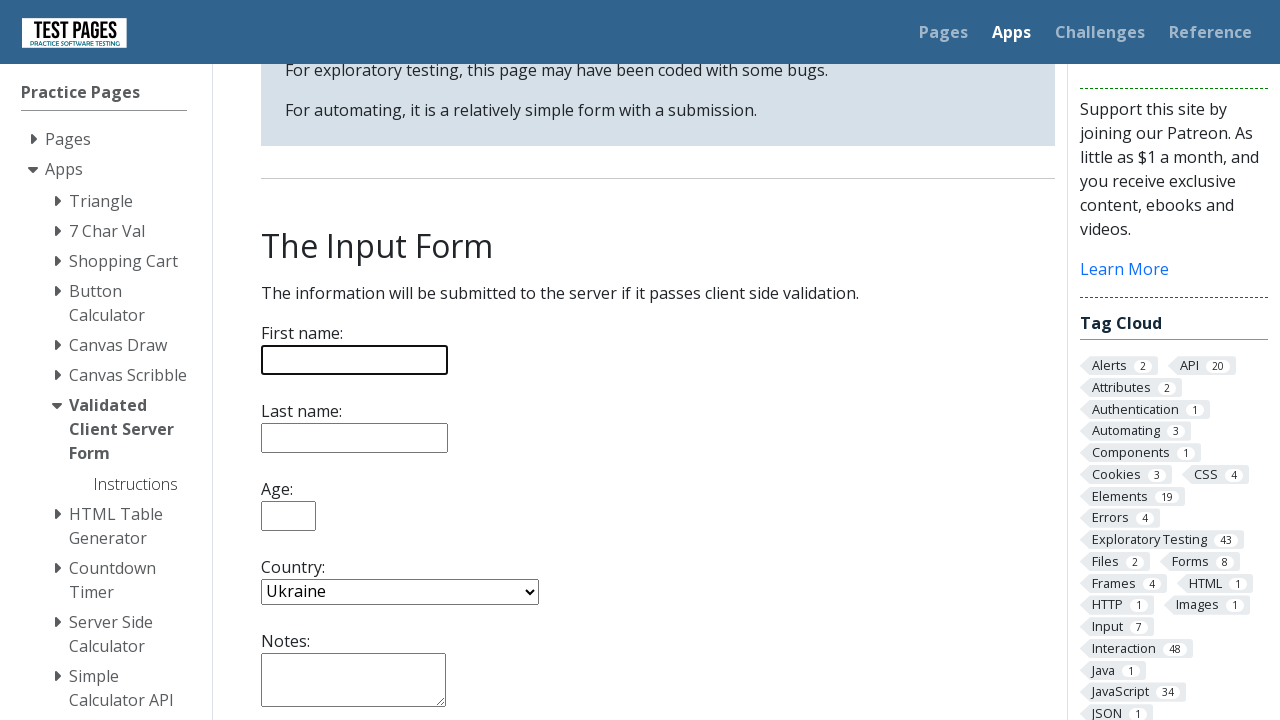